Tests radio button selection by clicking through different priority options (low, normal, high)

Starting URL: https://www.automationtesting.co.uk/dropdown.html

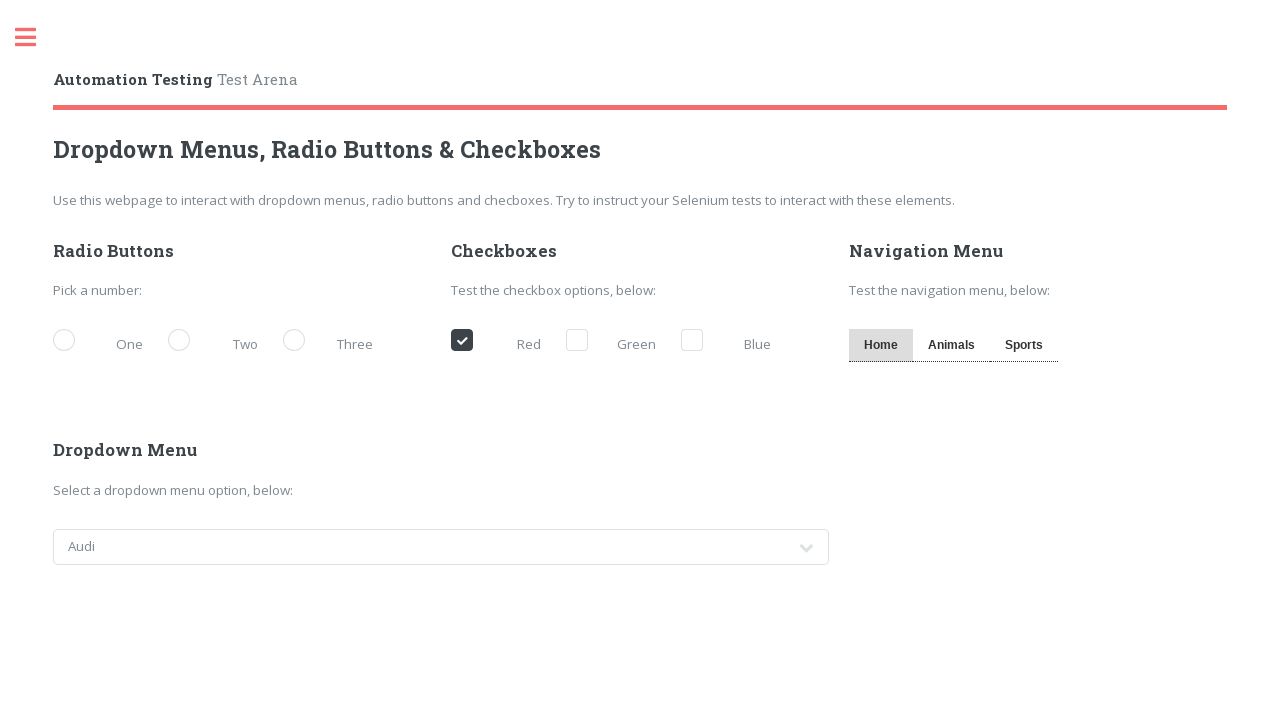

Navigated to radio buttons test page
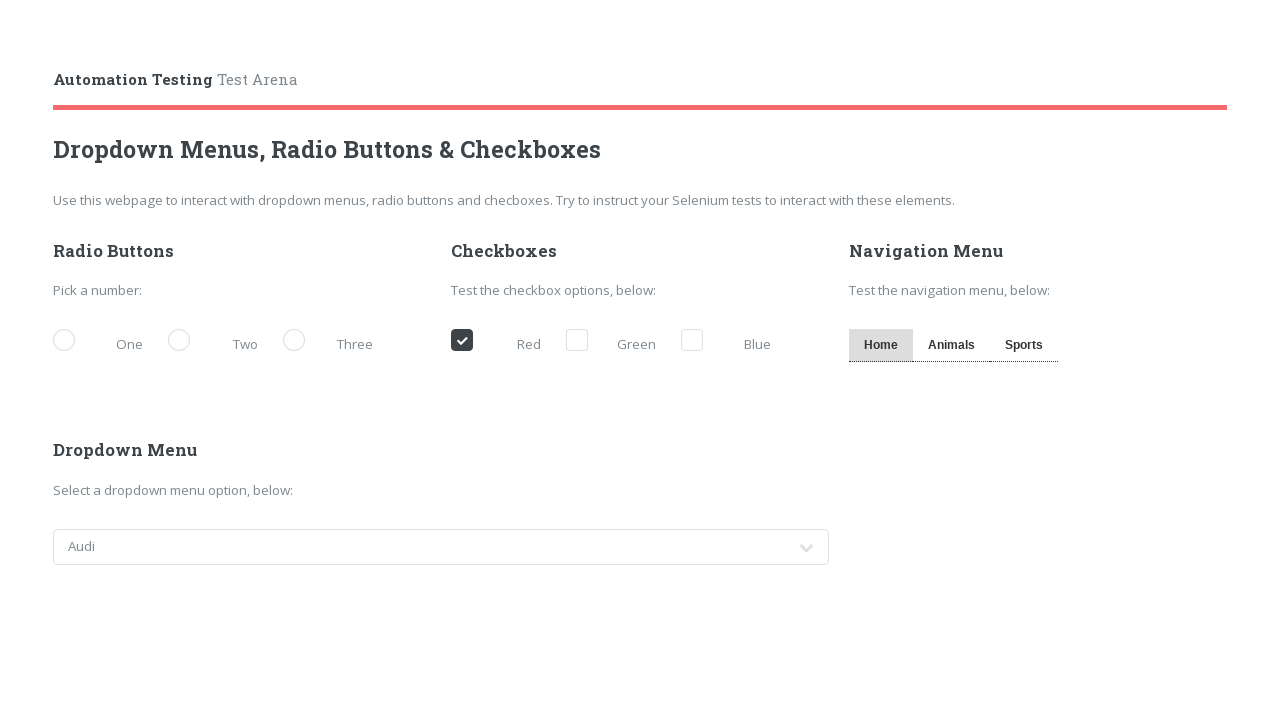

Clicked low priority radio button at (103, 342) on [for='demo-priority-low']
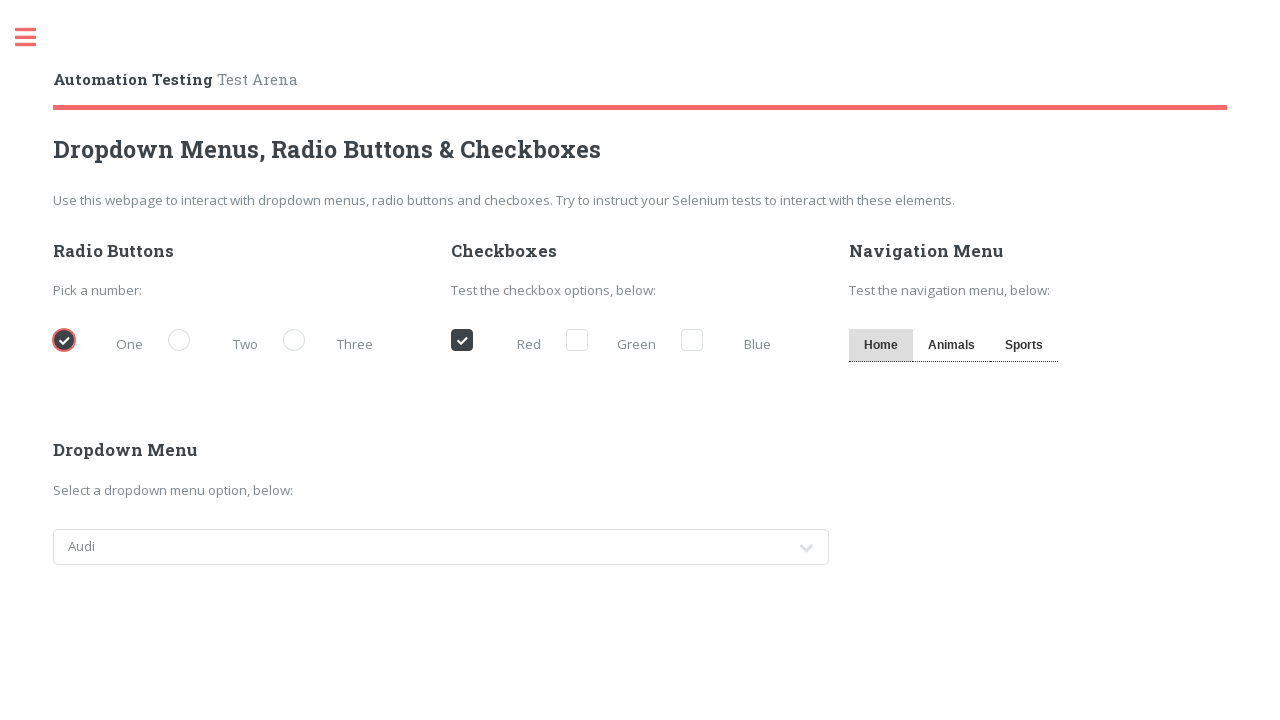

Clicked normal priority radio button at (218, 342) on [for='demo-priority-normal']
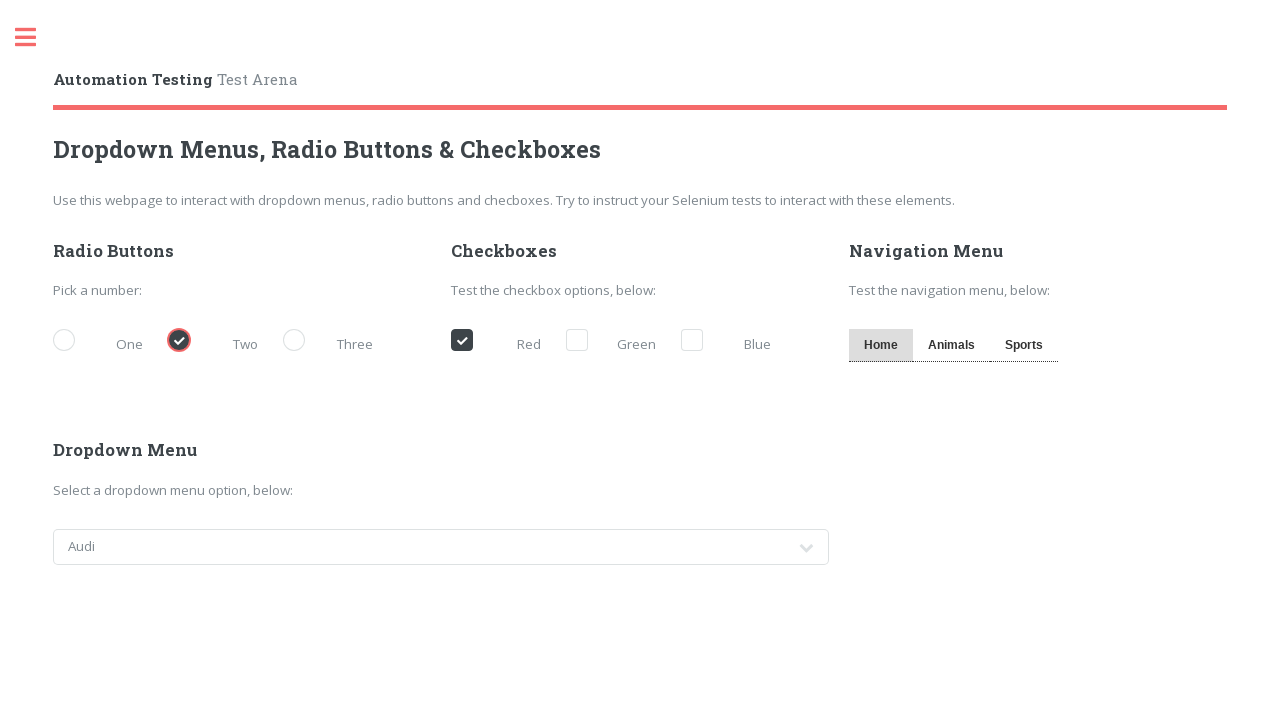

Clicked high priority radio button at (333, 342) on [for='demo-priority-high']
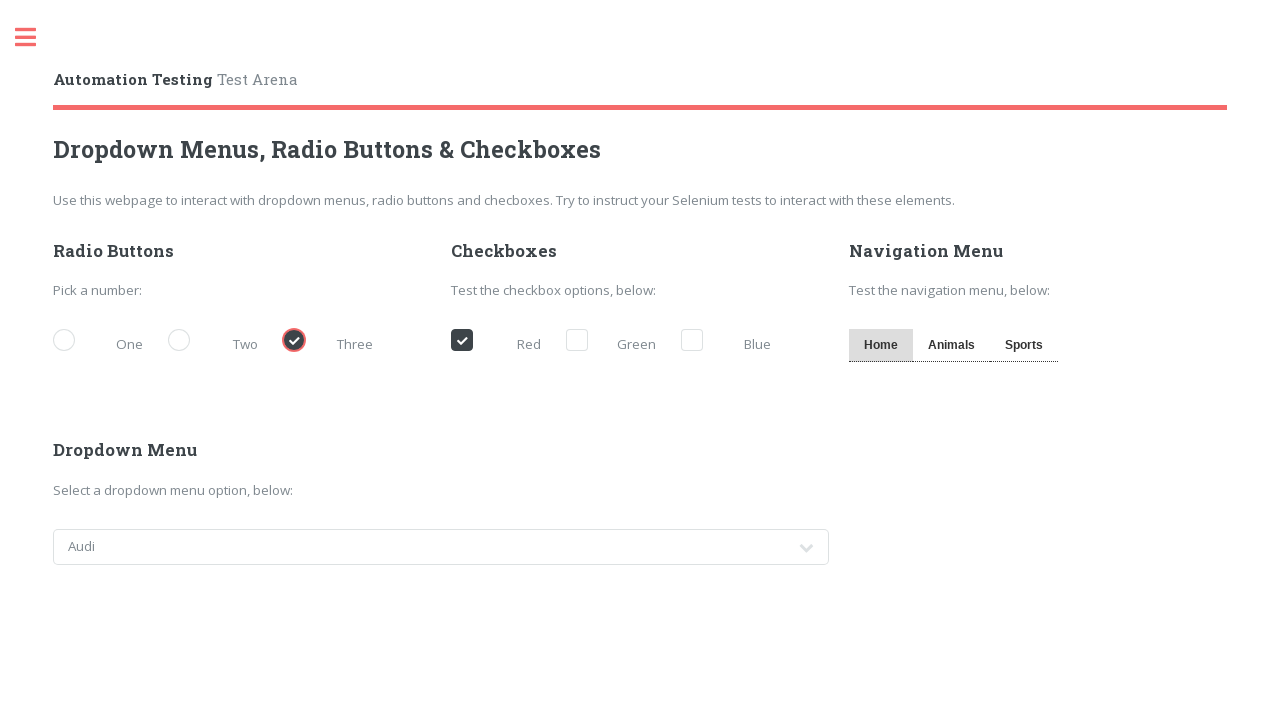

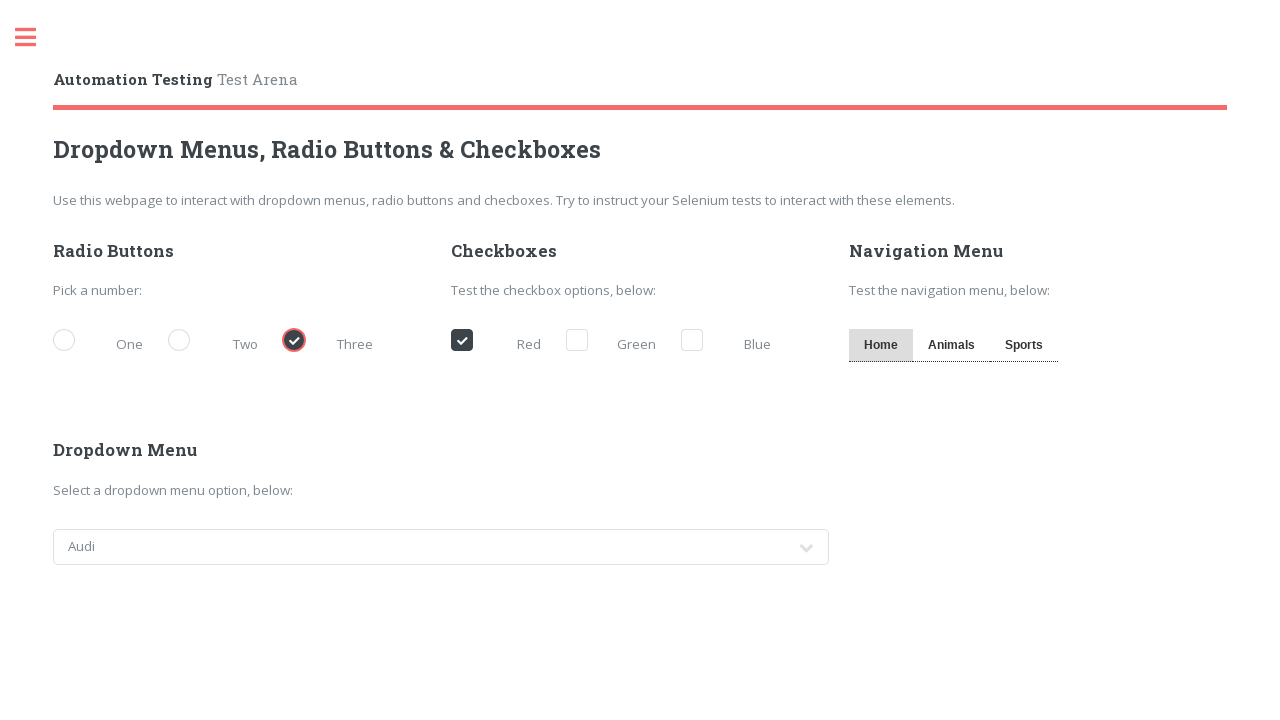